Tests slider functionality by dragging the slider element horizontally to change its value

Starting URL: https://demoqa.com/slider

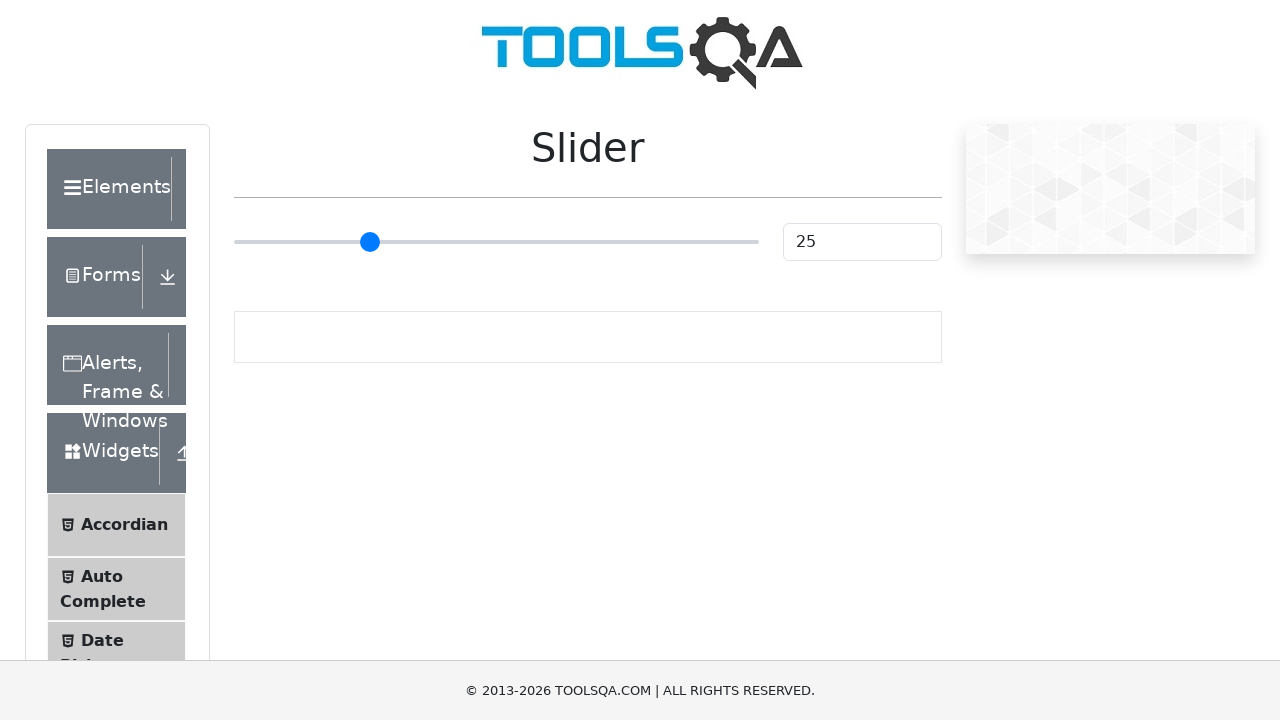

Navigated to slider demo page at https://demoqa.com/slider
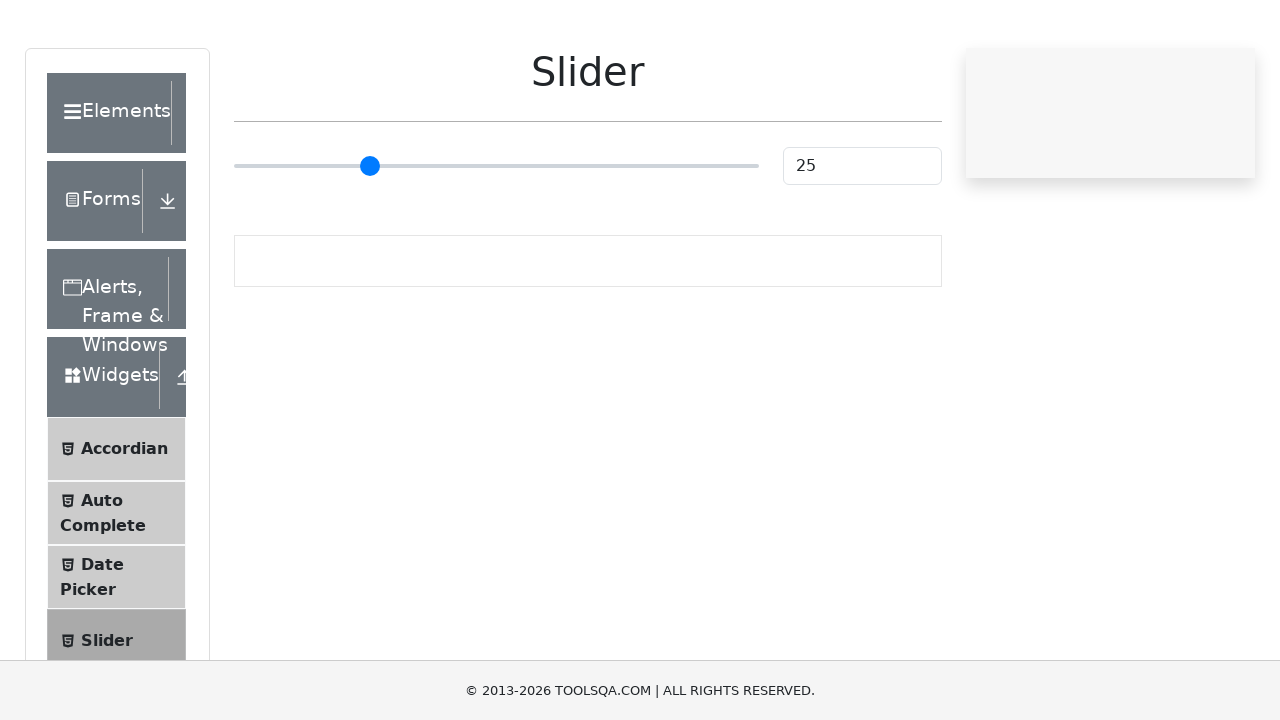

Located the slider element
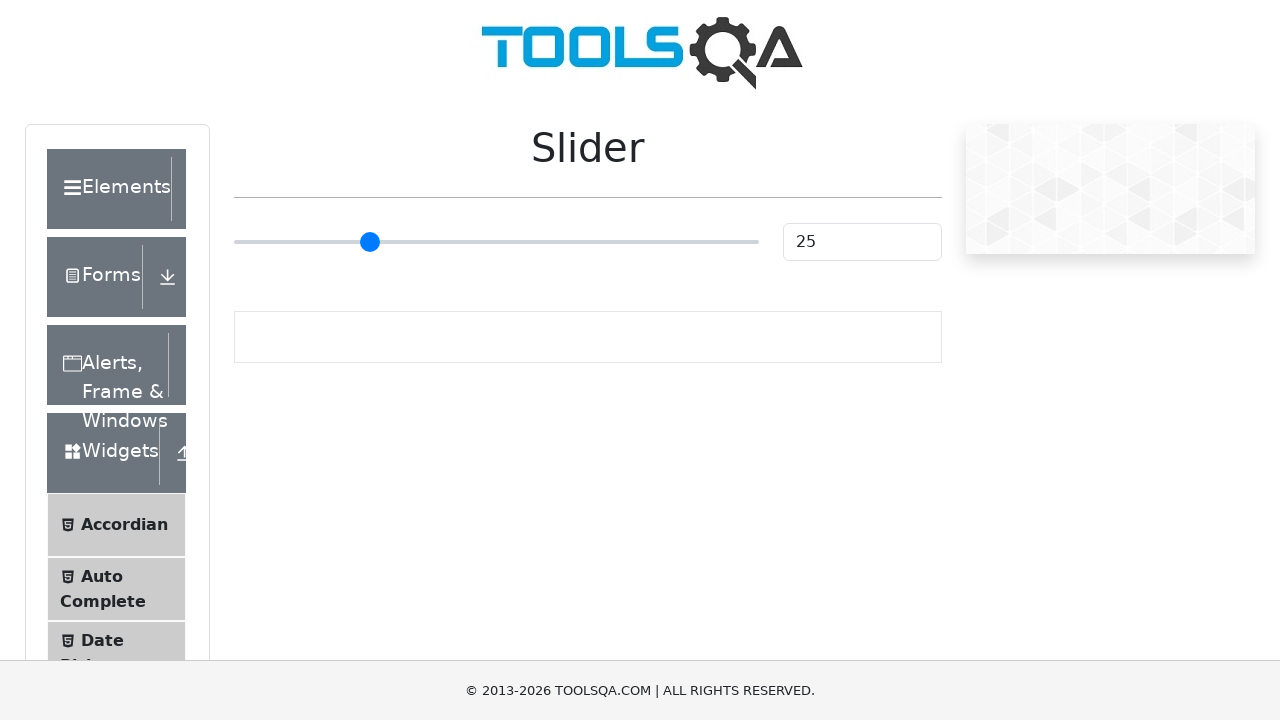

Dragged slider 30 pixels to the right to change its value at (264, 223)
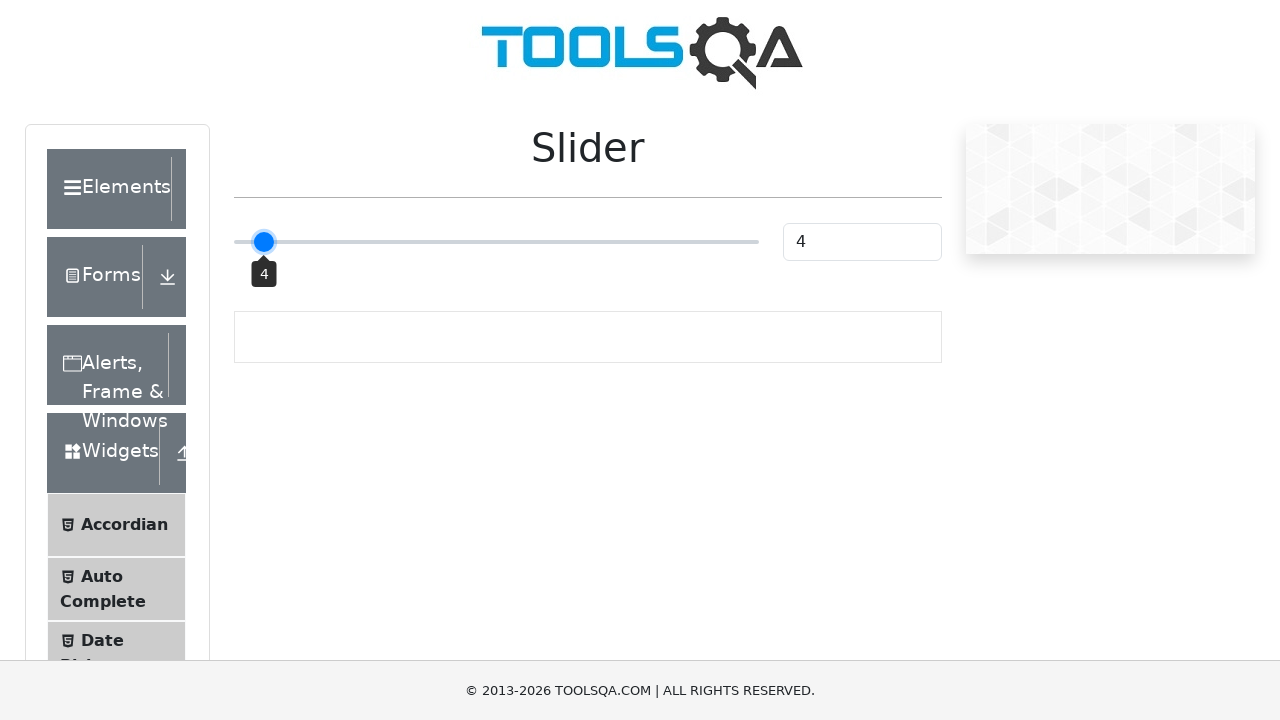

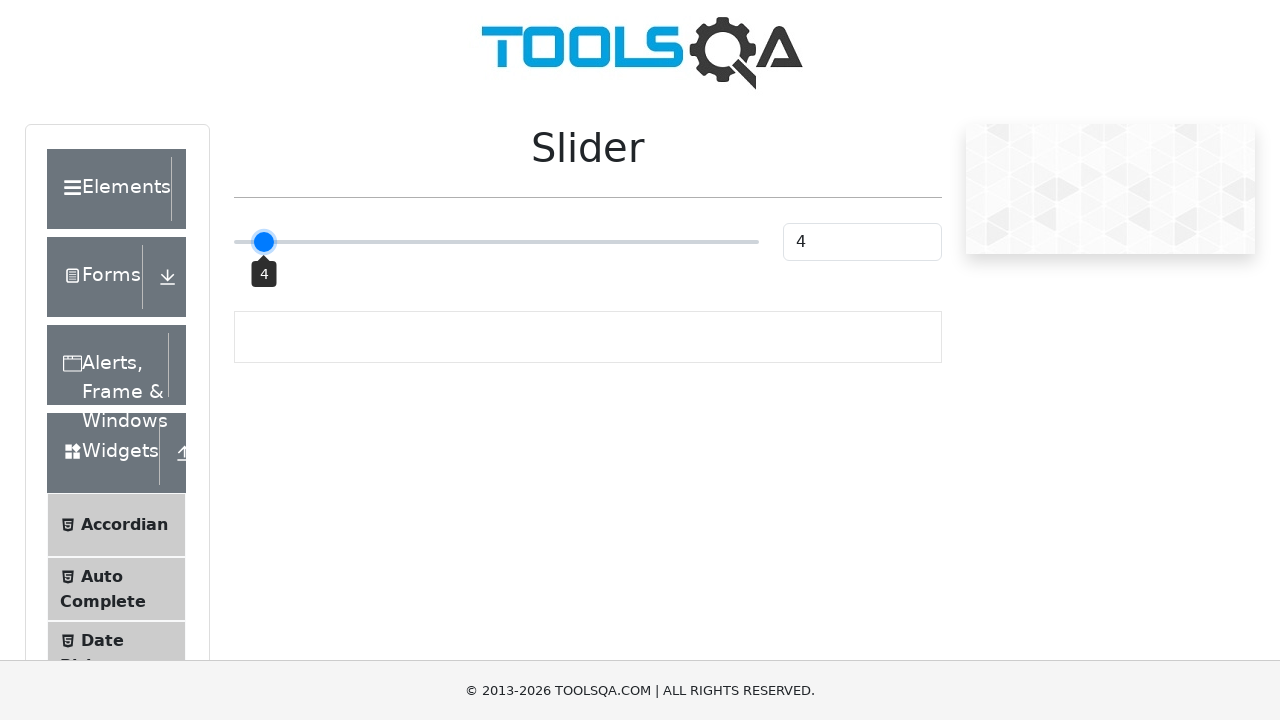